Tests Woolworths catalog navigation by entering postcode 3377, selecting a store, and opening the Weekly Catalogue VIC

Starting URL: https://www.woolworths.com.au/

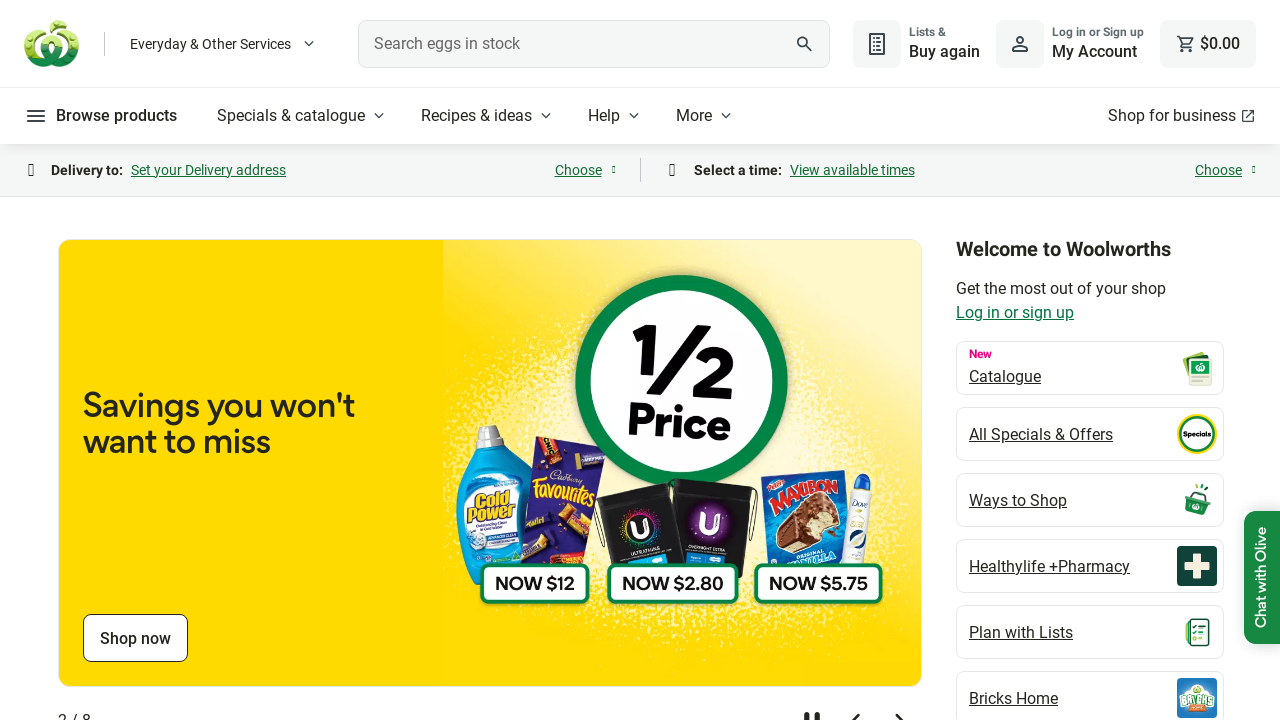

Clicked Specials & catalogue menu button at (303, 116) on internal:role=button[name="Specials & catalogue"i]
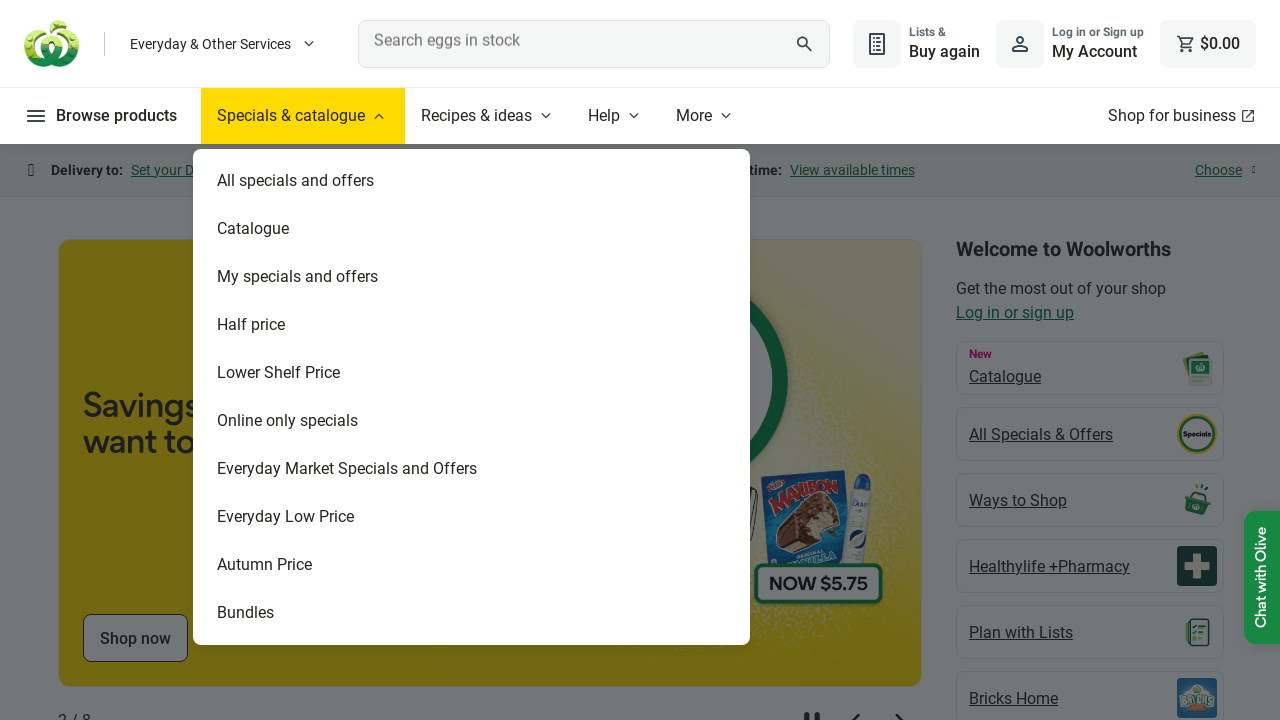

Clicked Catalogue option at (348, 229) on internal:text="Catalogue"s >> nth=1
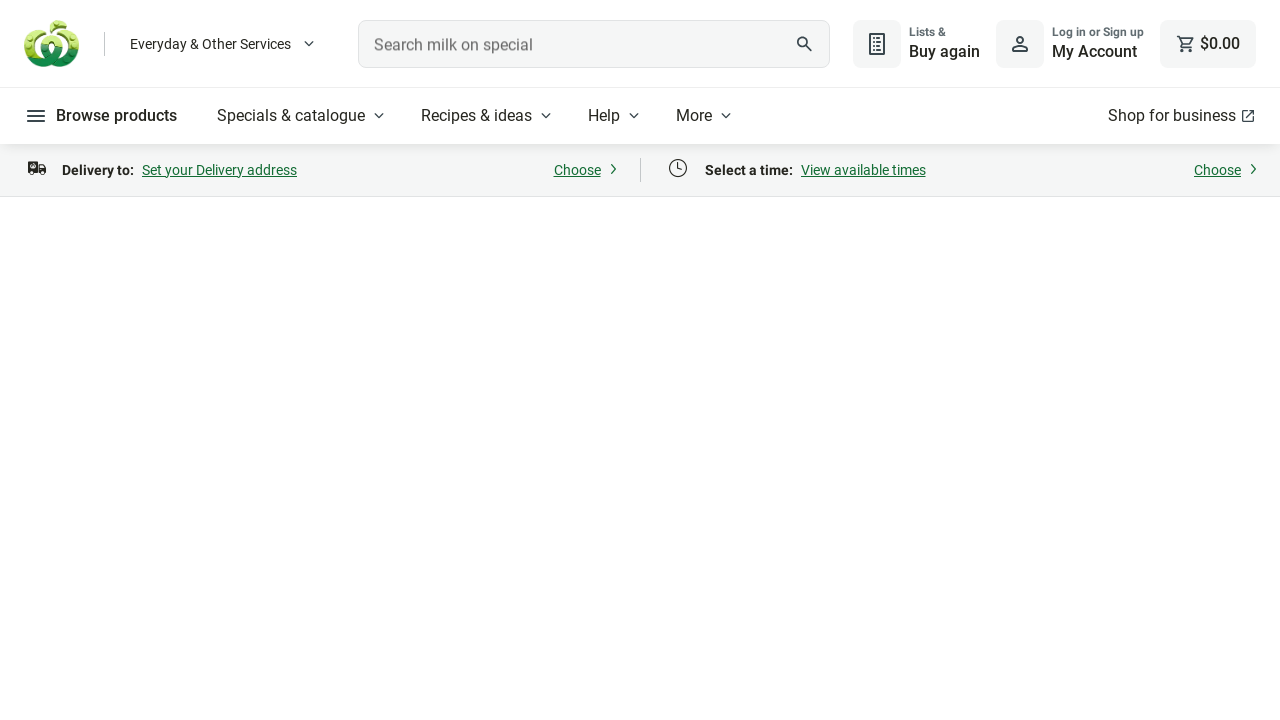

Entered postcode 3377 in search field on internal:attr=[placeholder="Enter postcode or suburb"i]
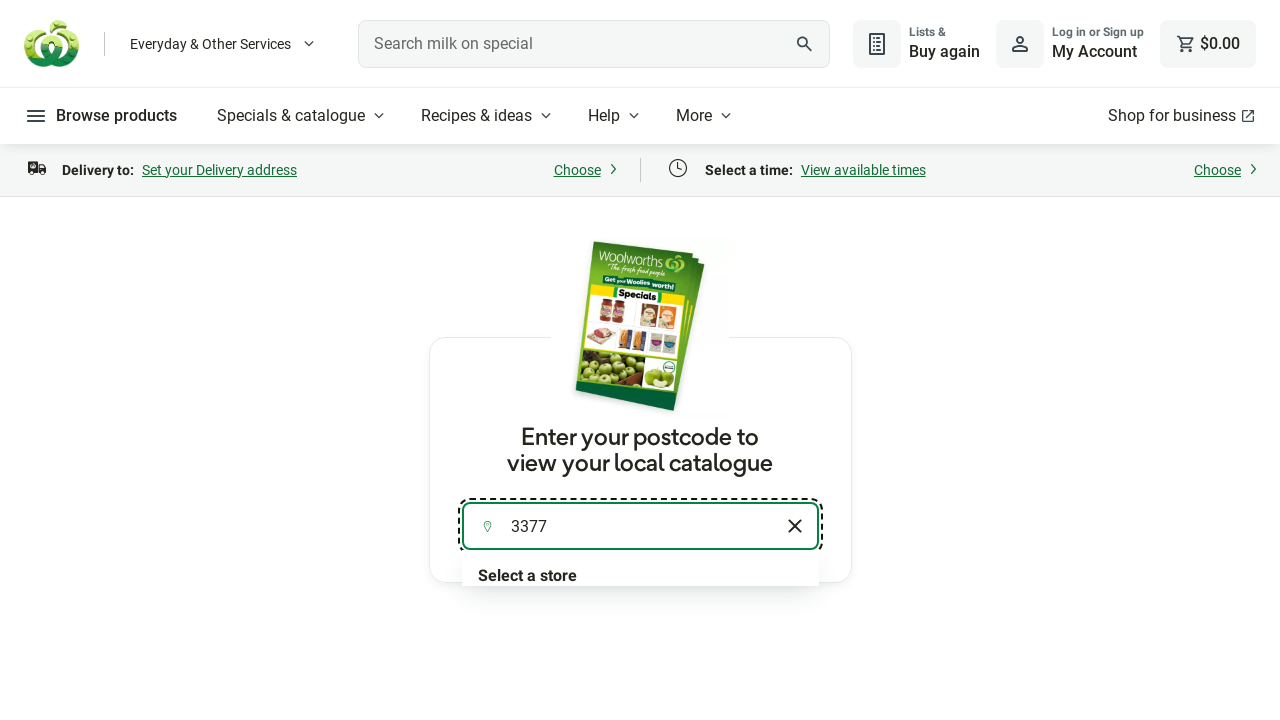

Clicked store listbox to select a store at (640, 171) on internal:role=listbox[name="Find a store"i] >> nth=0
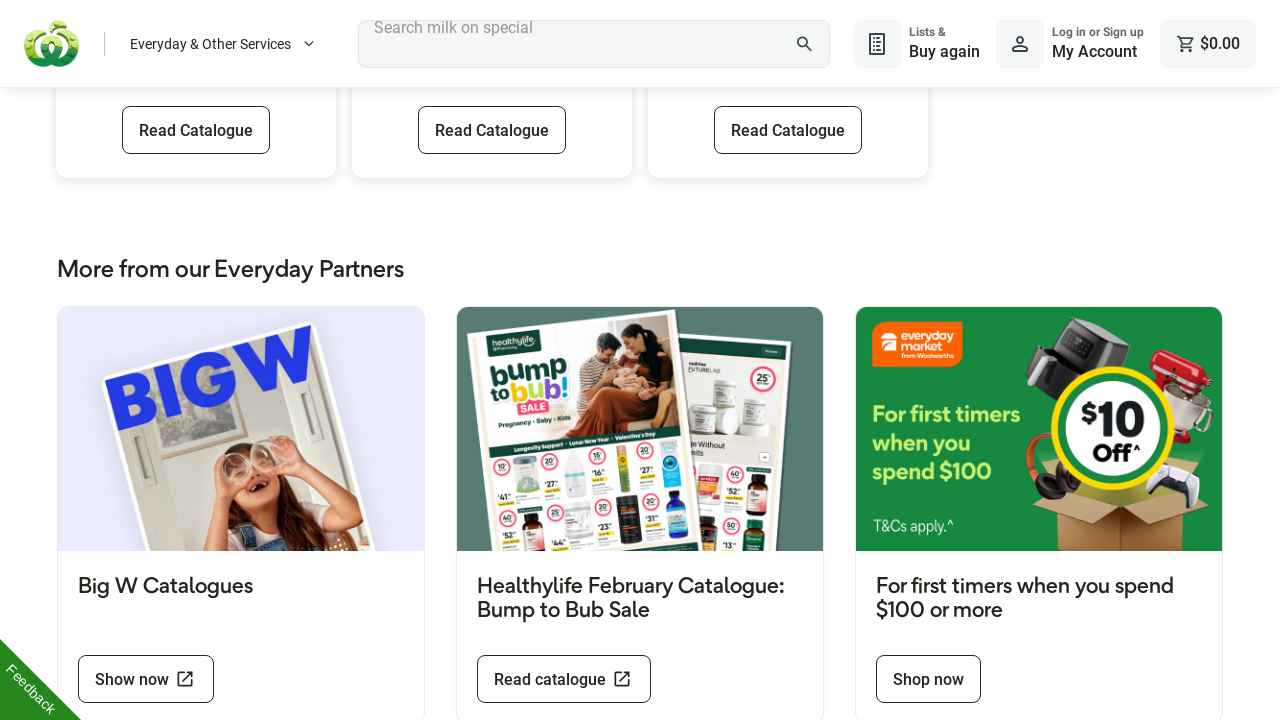

Weekly Catalogue VIC link became visible
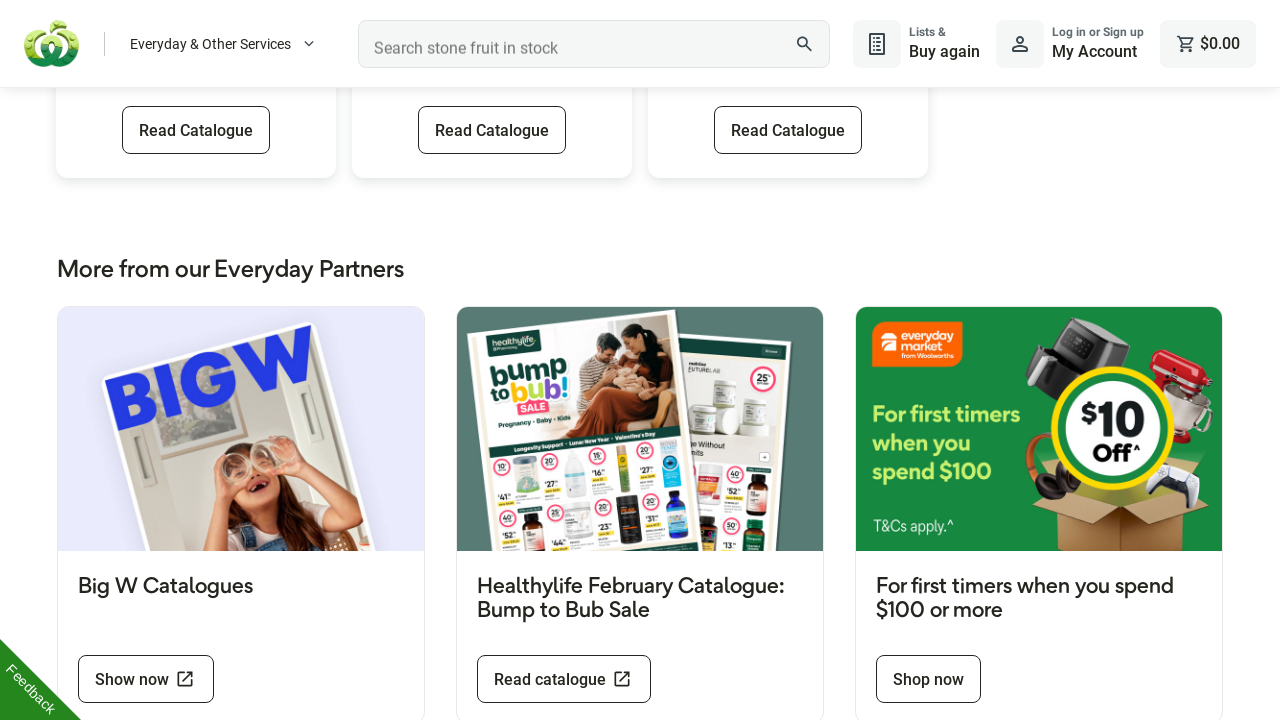

Clicked Weekly Catalogue VIC link at (196, 130) on internal:role=link[name="Weekly Catalogue VIC"i] >> nth=0
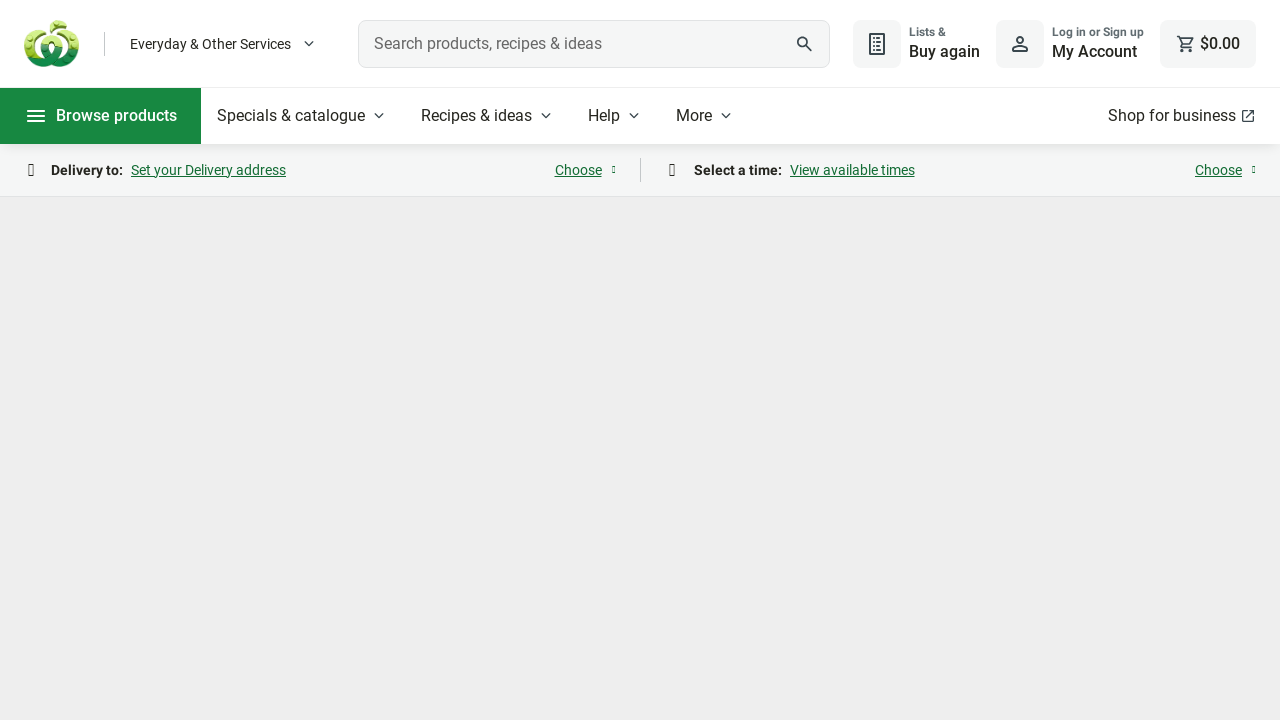

Page fully loaded
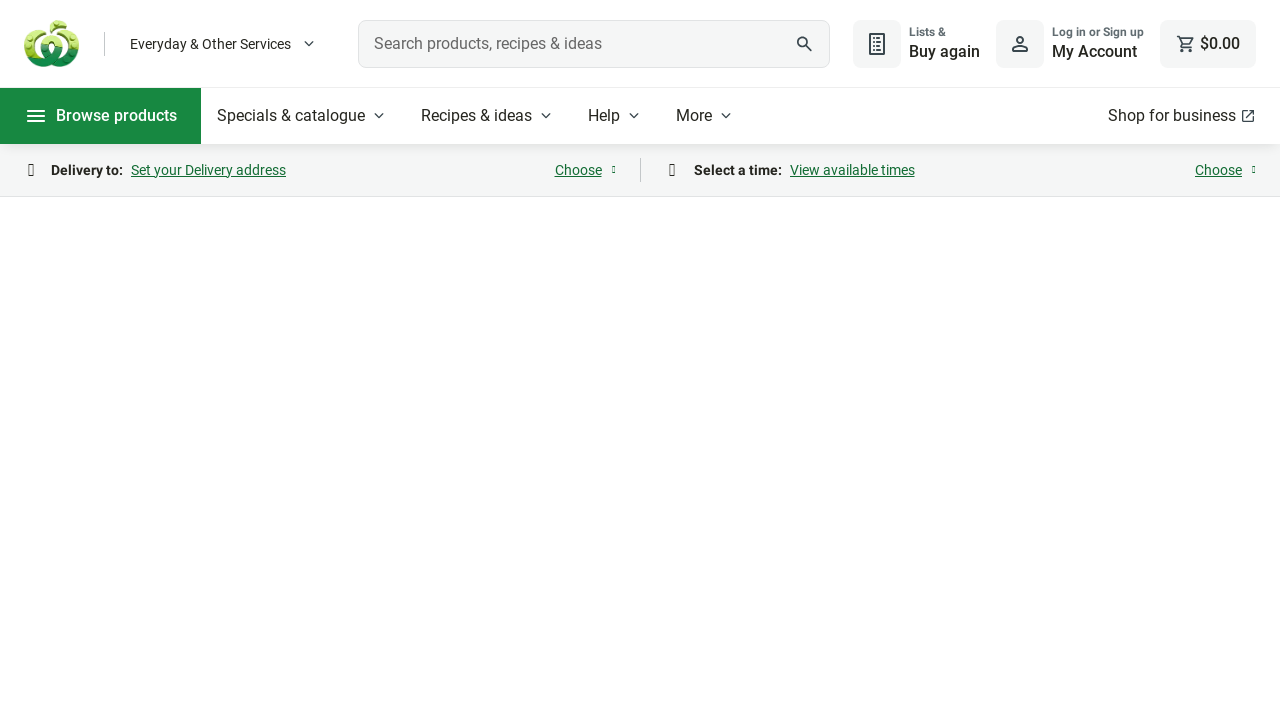

Catalogue slides became visible
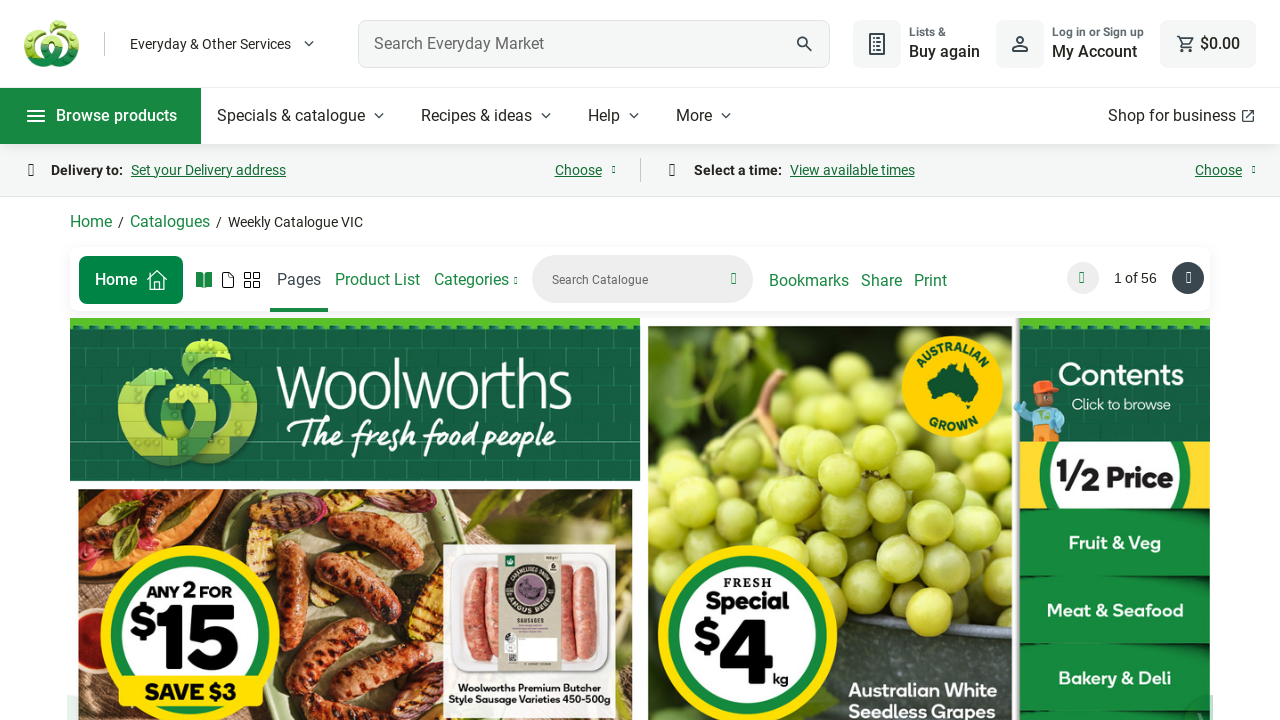

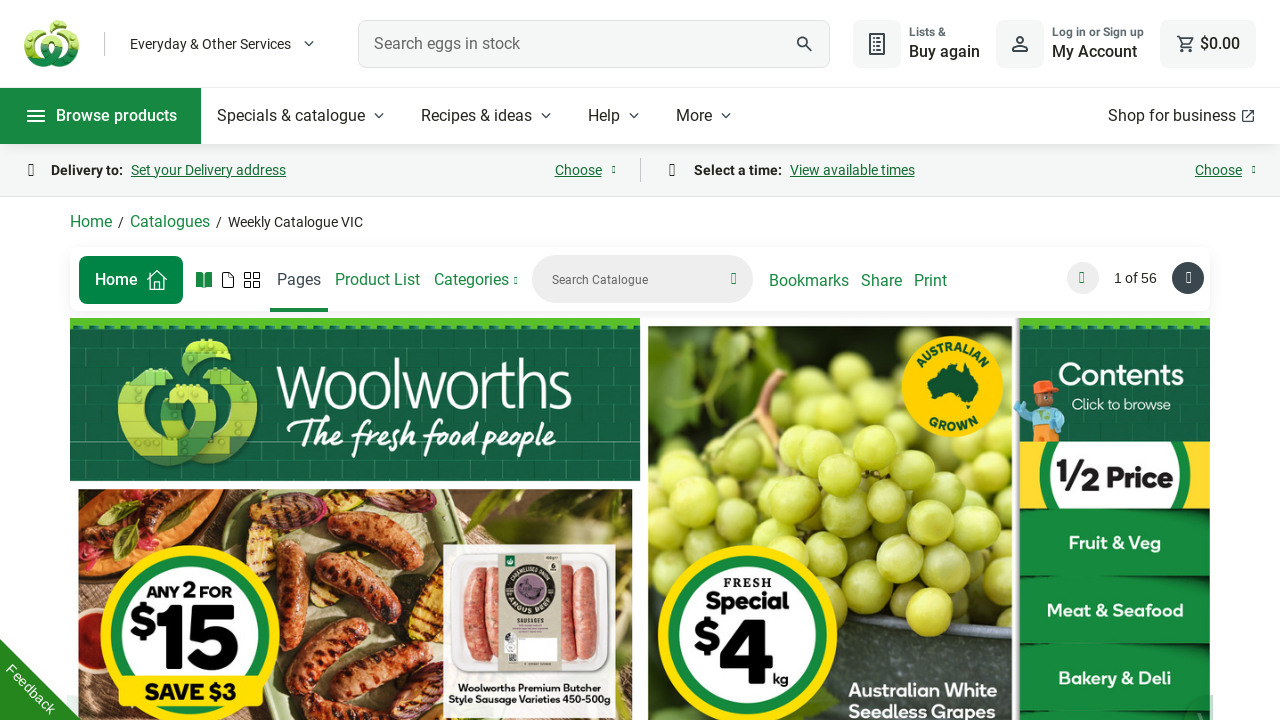